Tests GitHub's advanced search form by filling in search term, repository owner, date filter, and language selection, then submitting the form to perform a search.

Starting URL: https://github.com/search/advanced

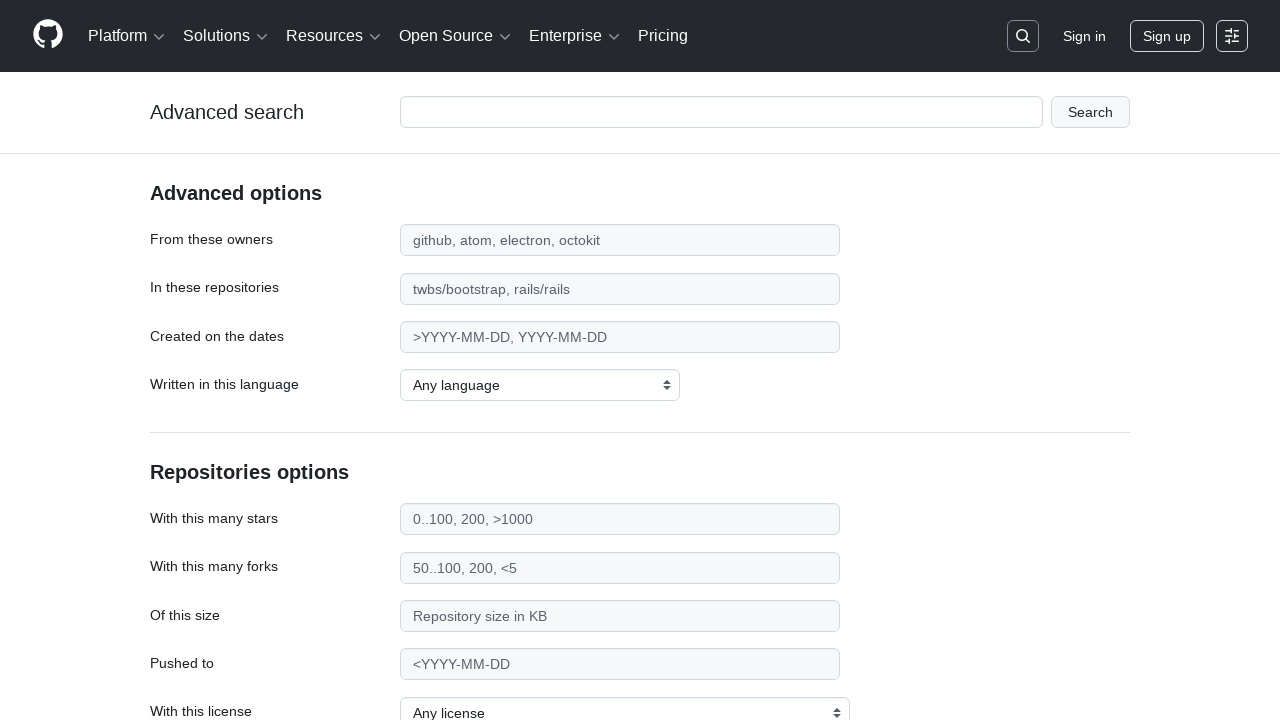

Filled advanced search input with 'playwright-testing' on #adv_code_search input.js-advanced-search-input
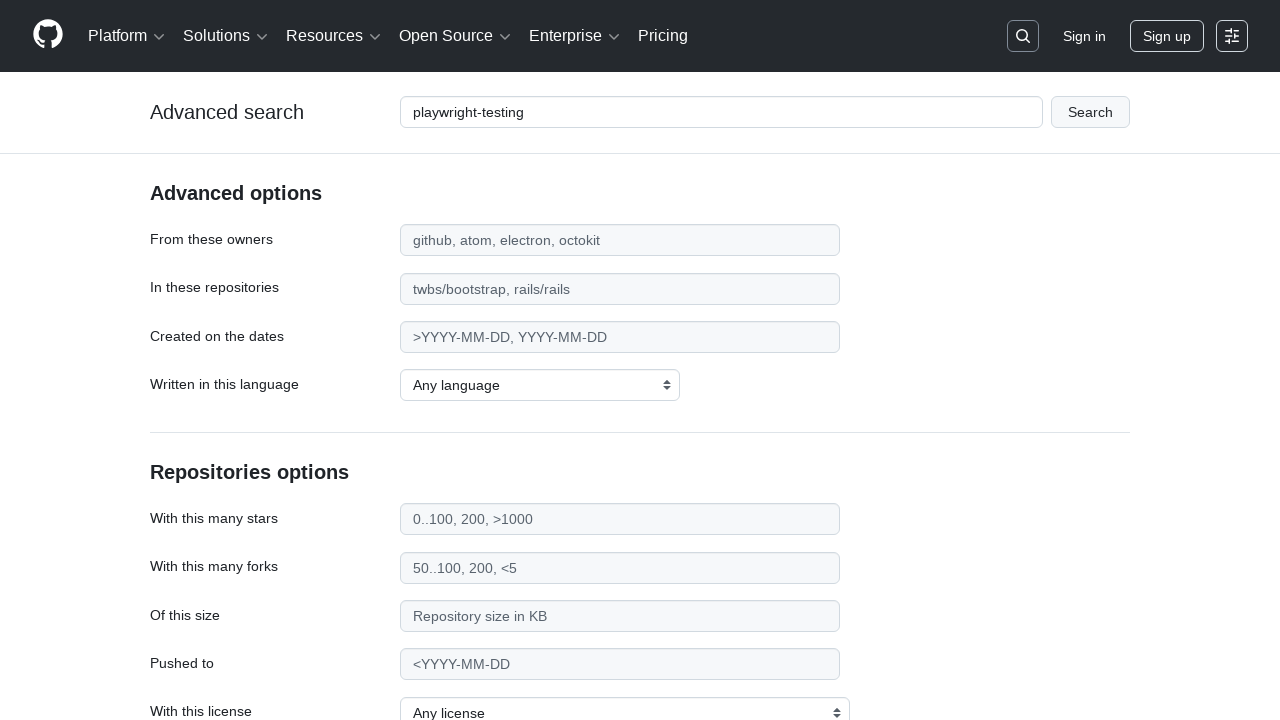

Filled repository owner field with 'microsoft' on #search_from
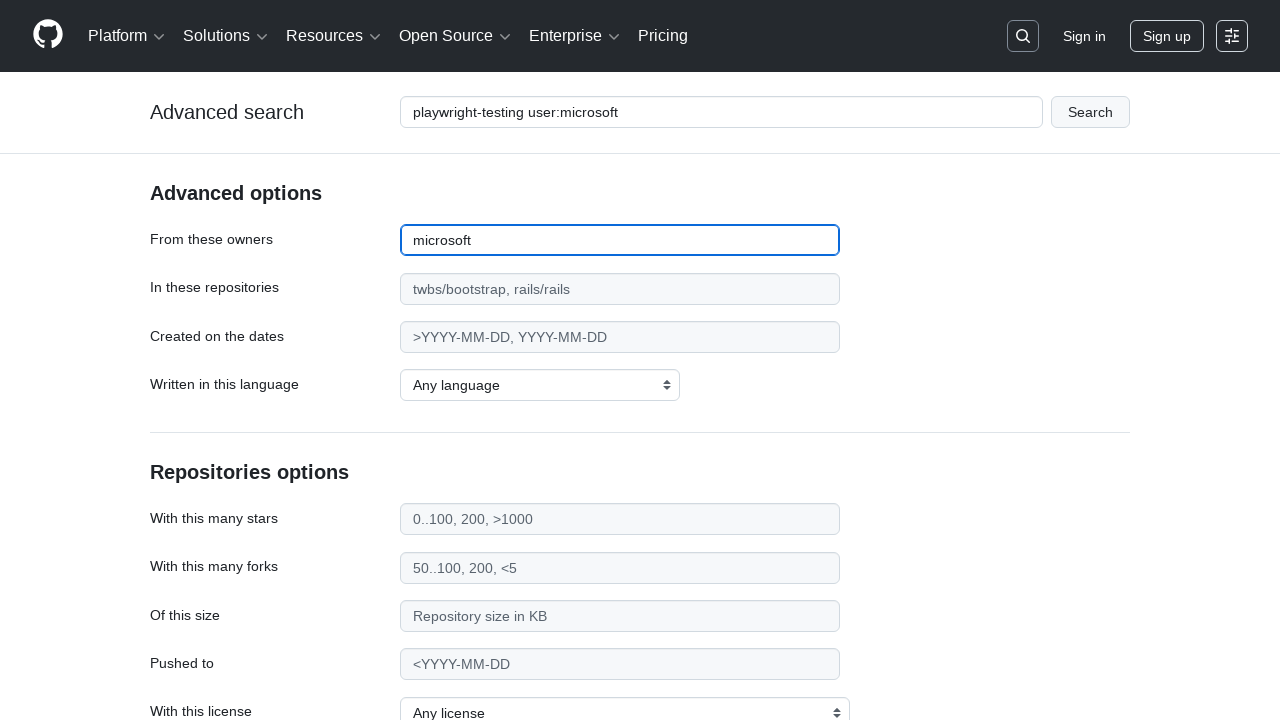

Filled date filter field with '>2020' on #search_date
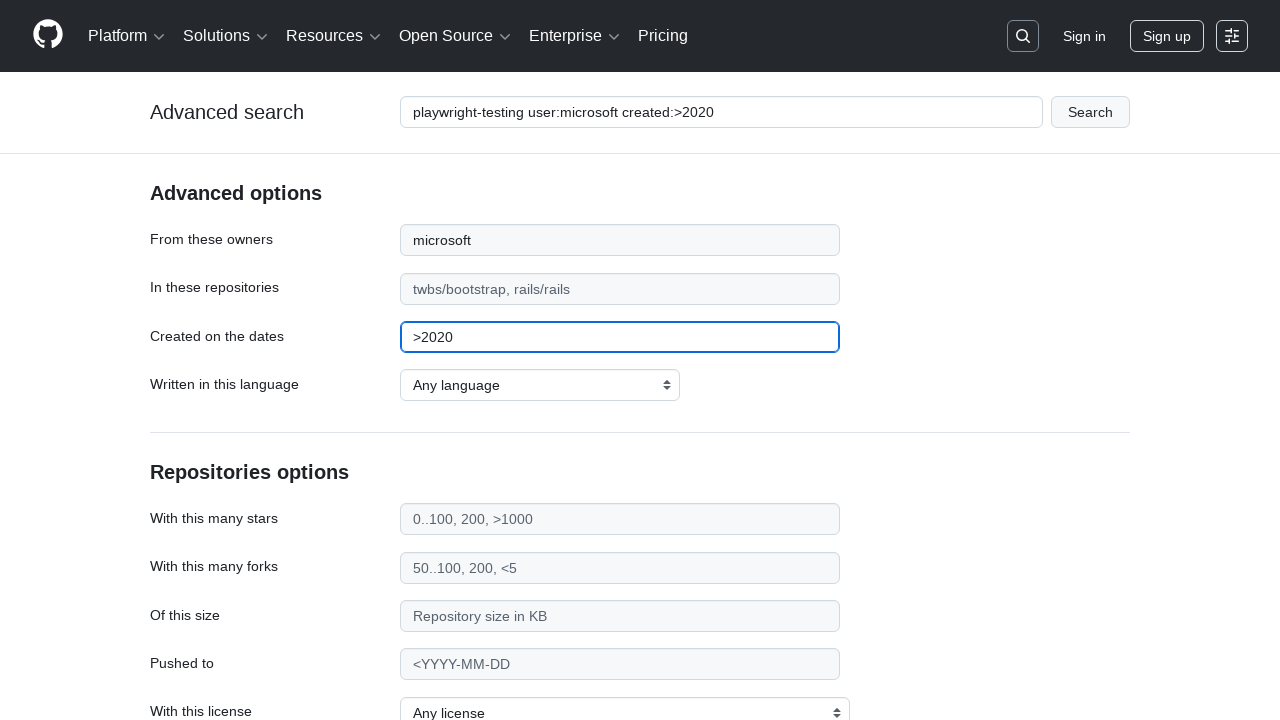

Selected 'JavaScript' as the programming language on select#search_language
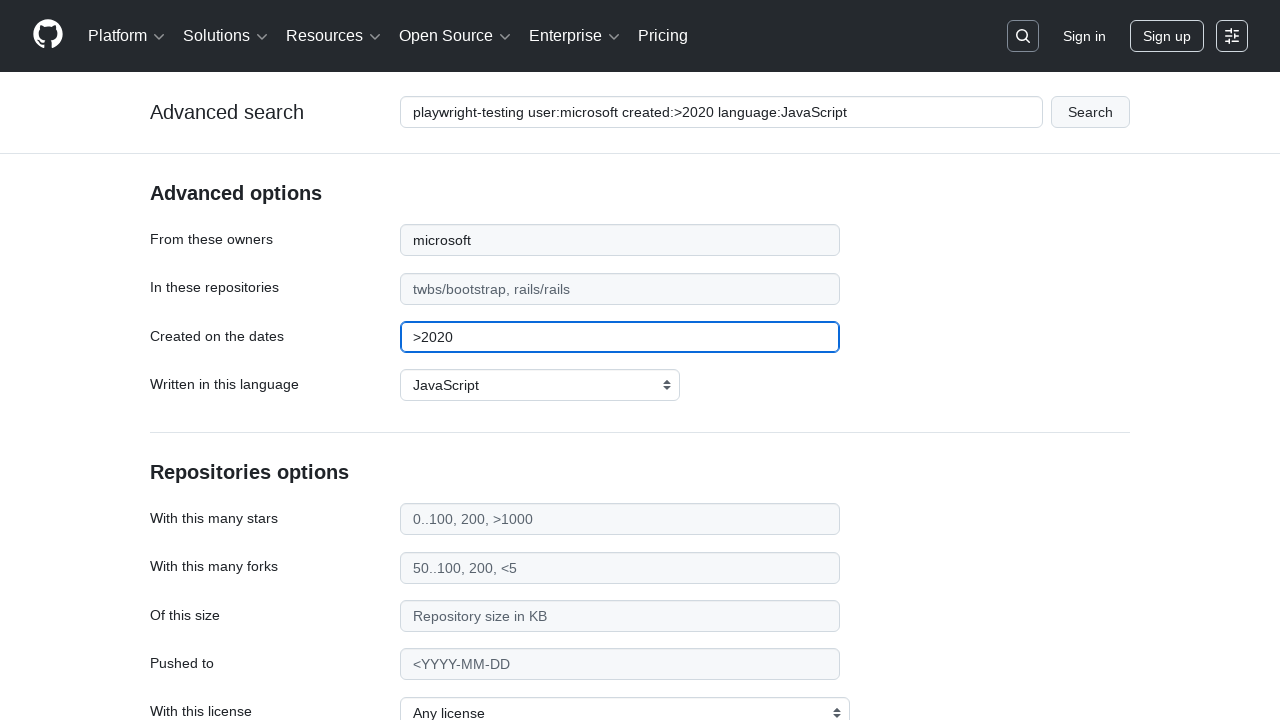

Clicked submit button to perform advanced search at (1090, 112) on #adv_code_search button[type="submit"]
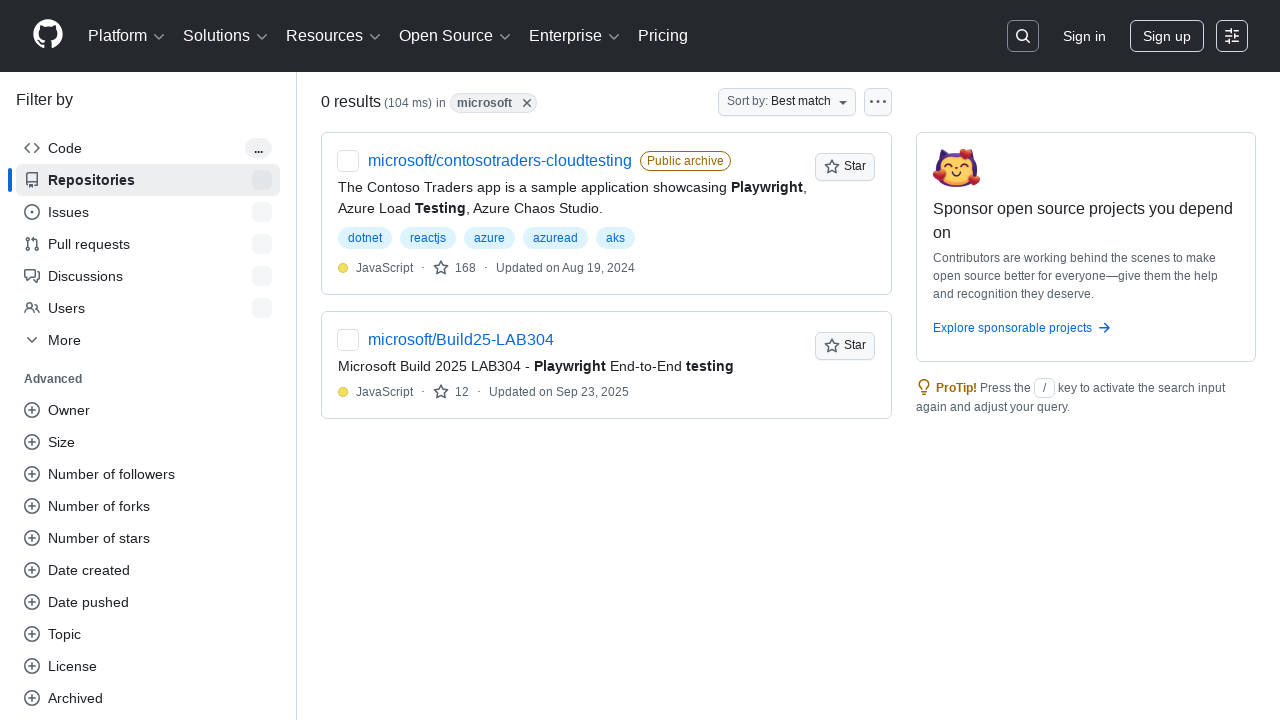

Search results page loaded and network idle
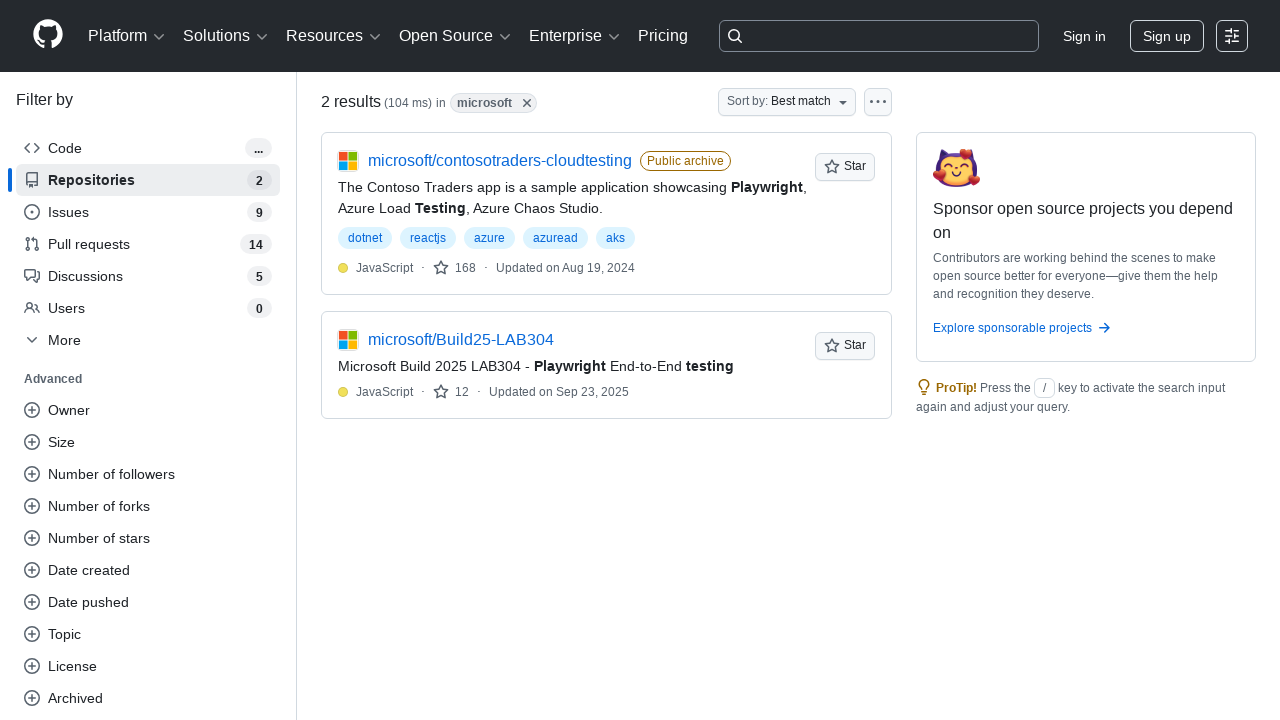

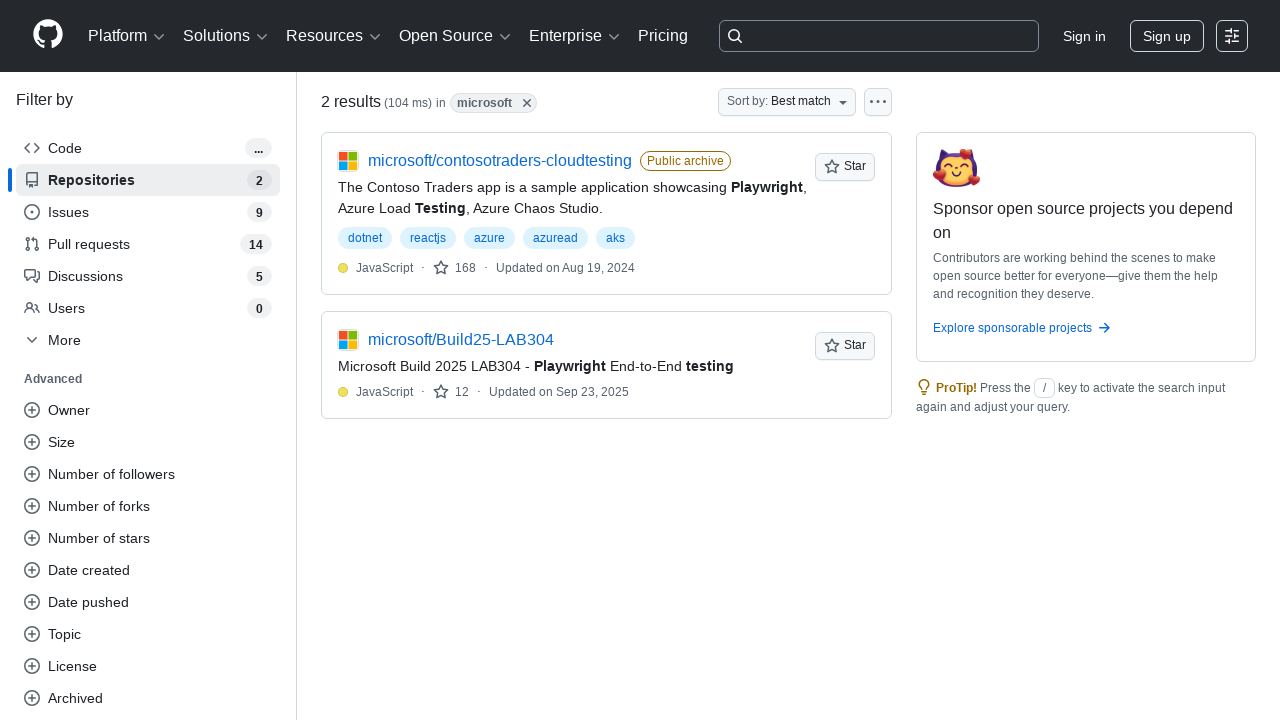